Tests confirm dialog by clicking button and accepting the confirmation

Starting URL: https://demoqa.com/alerts

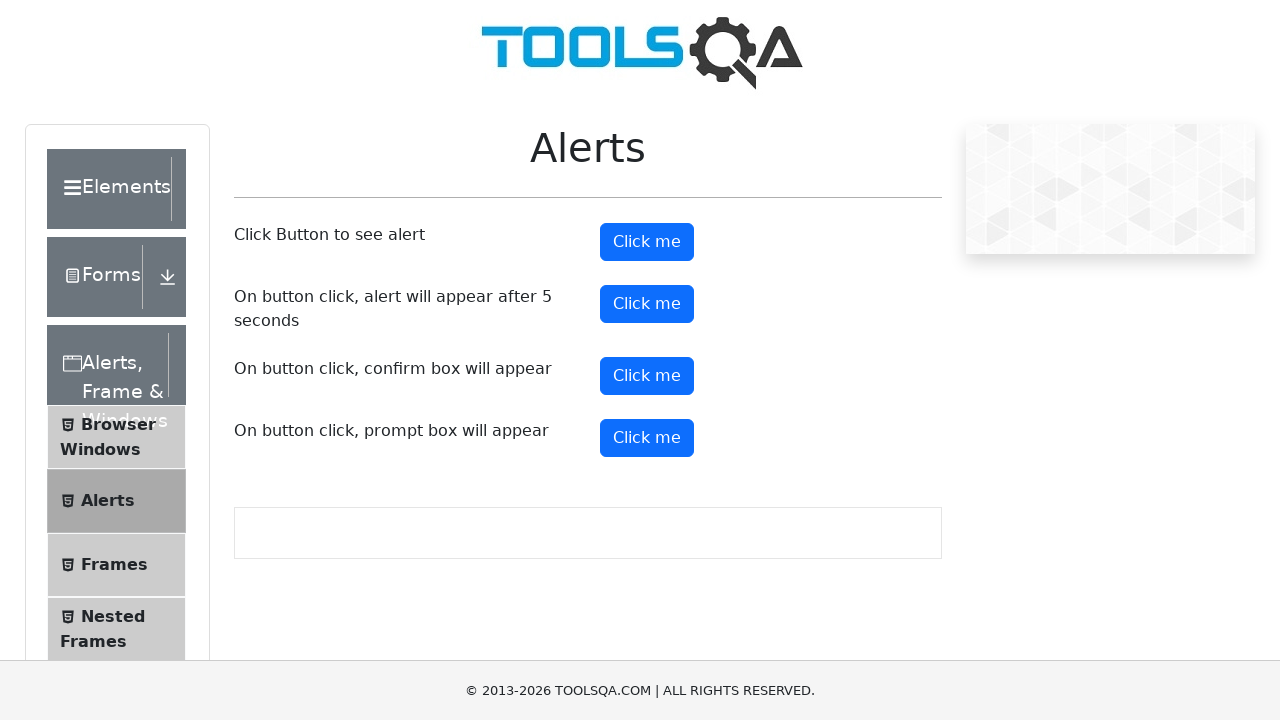

Set up dialog handler to accept confirm dialog
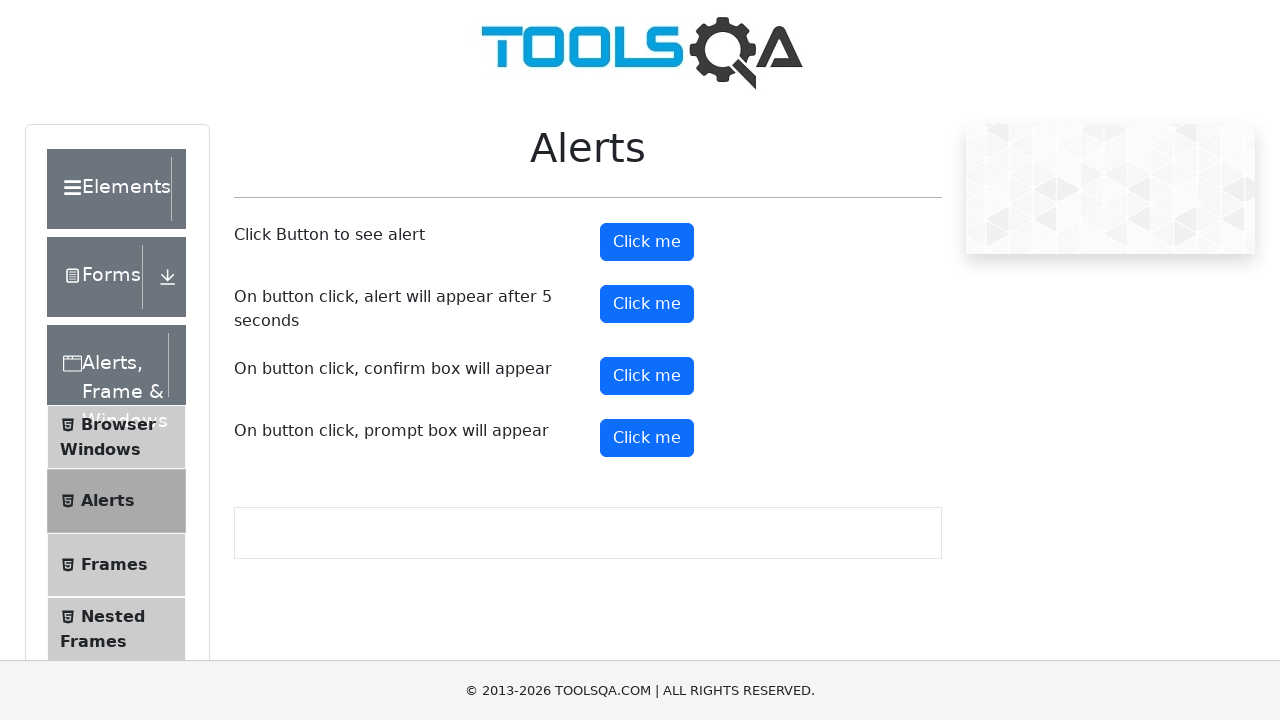

Clicked confirm button to trigger dialog at (647, 376) on #confirmButton
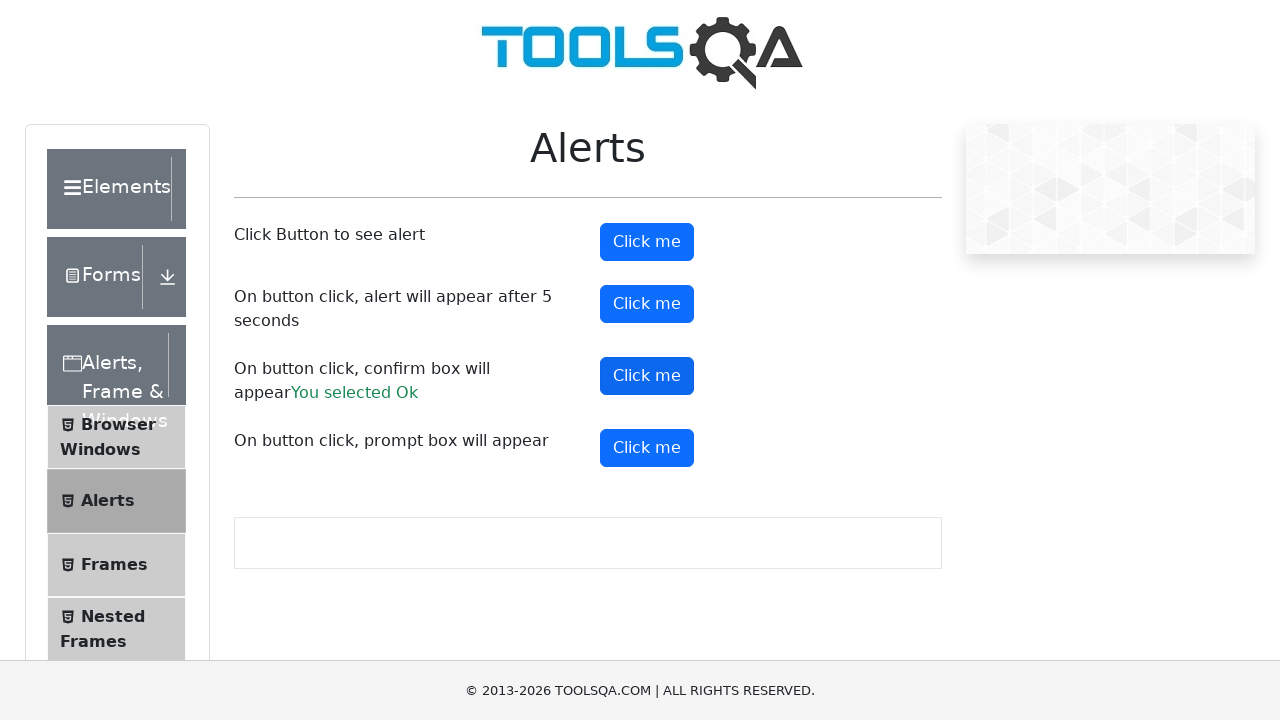

Waited for confirm result element to appear
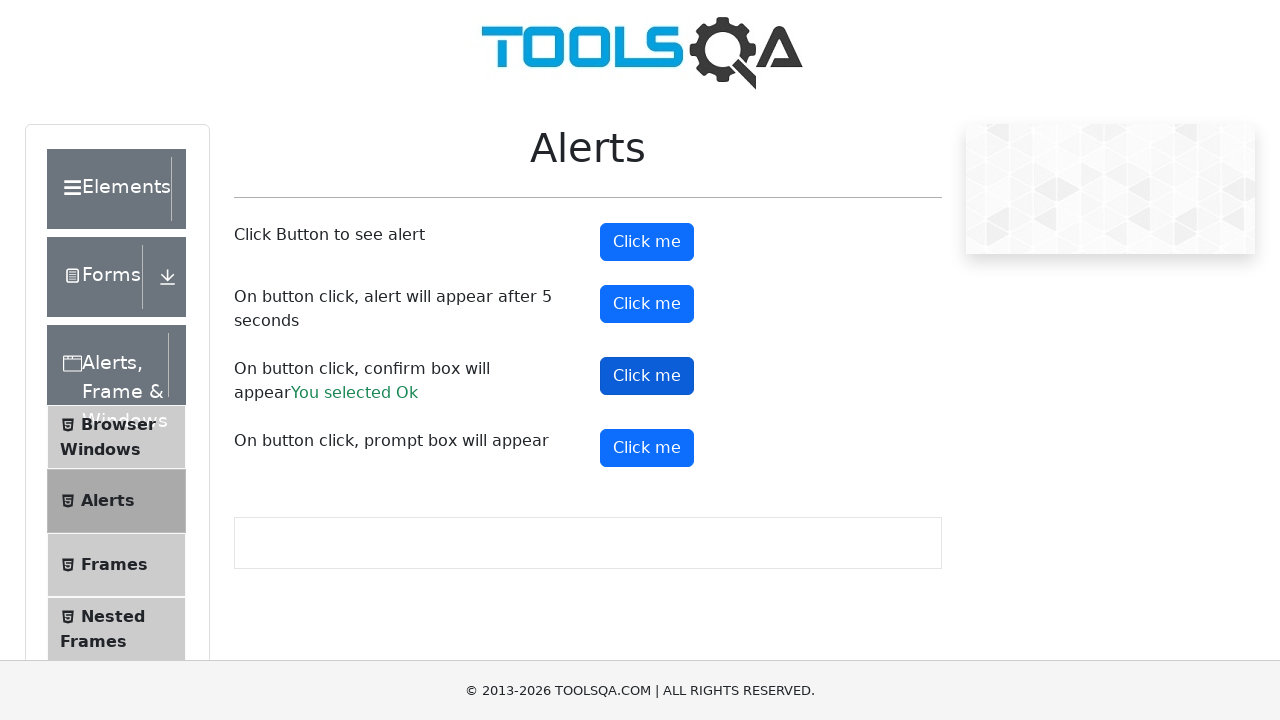

Retrieved confirm result text
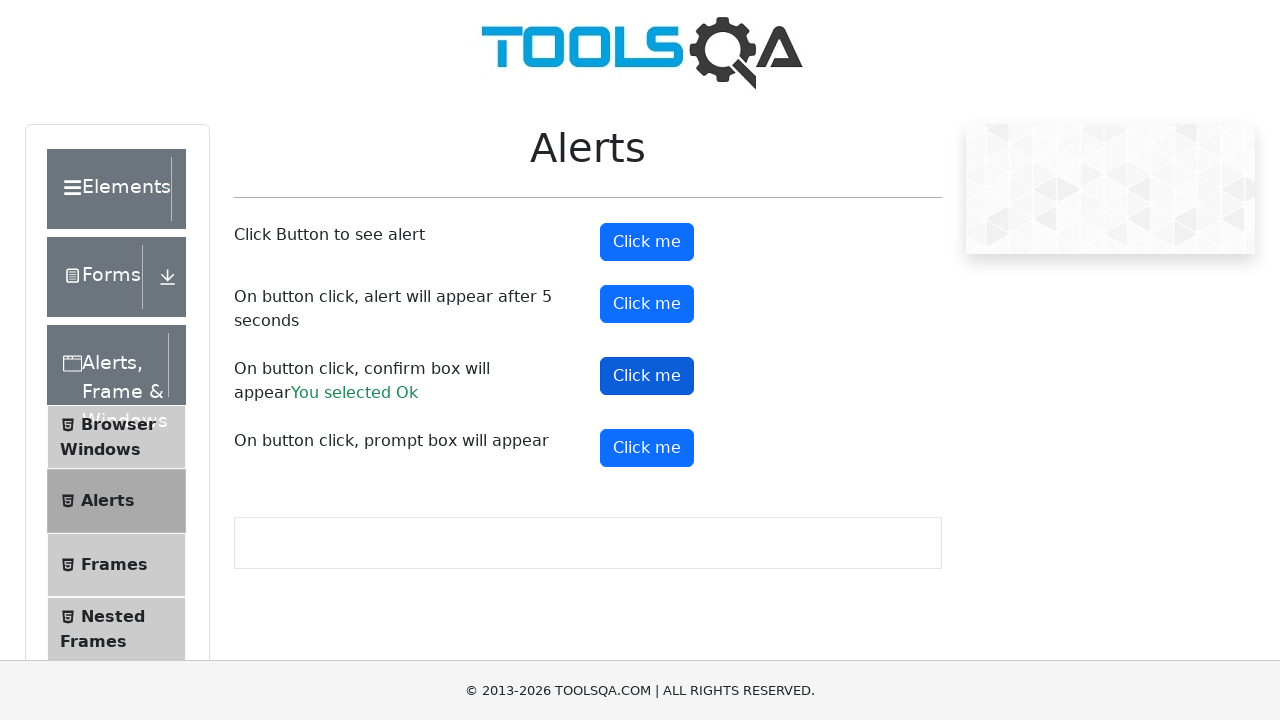

Verified result text contains 'You selected Ok'
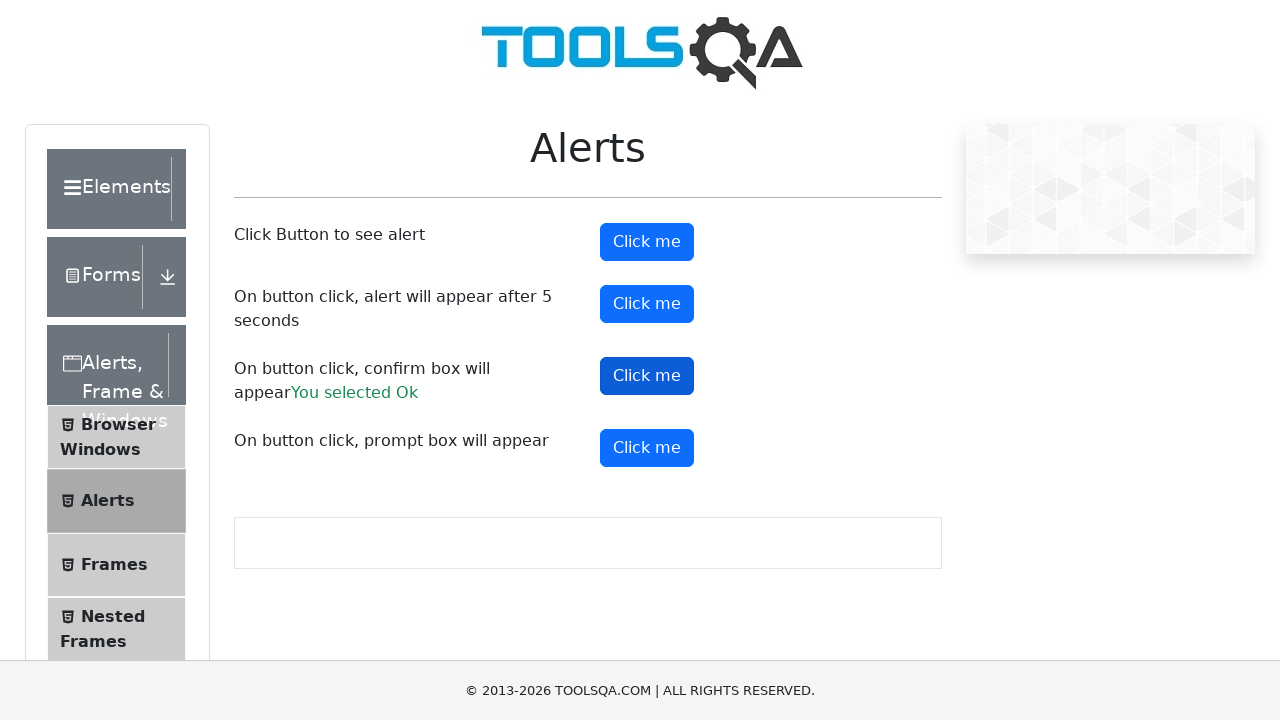

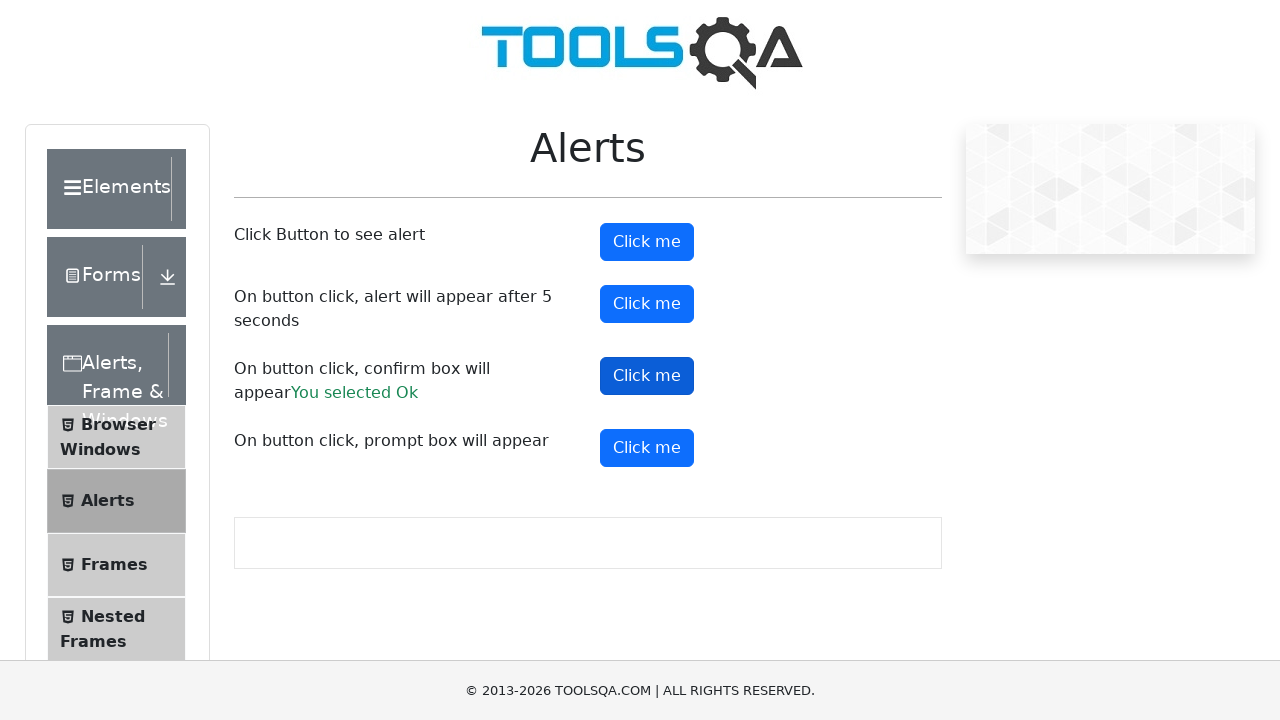